Tests infinite scroll functionality by navigating to the infinite scroll page, scrolling to the bottom multiple times, and verifying that new content is dynamically added to the page.

Starting URL: https://the-internet.herokuapp.com/

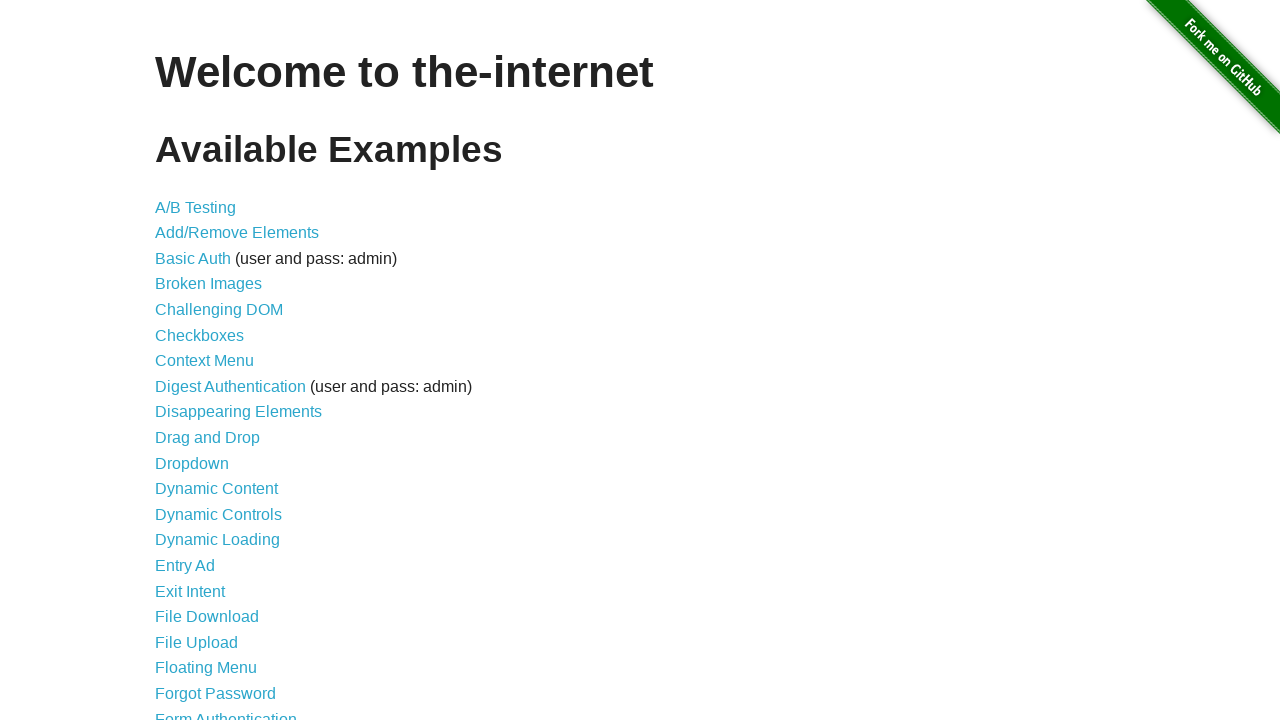

Clicked on infinite scroll link at (201, 360) on a[href*="infinite_scroll"]
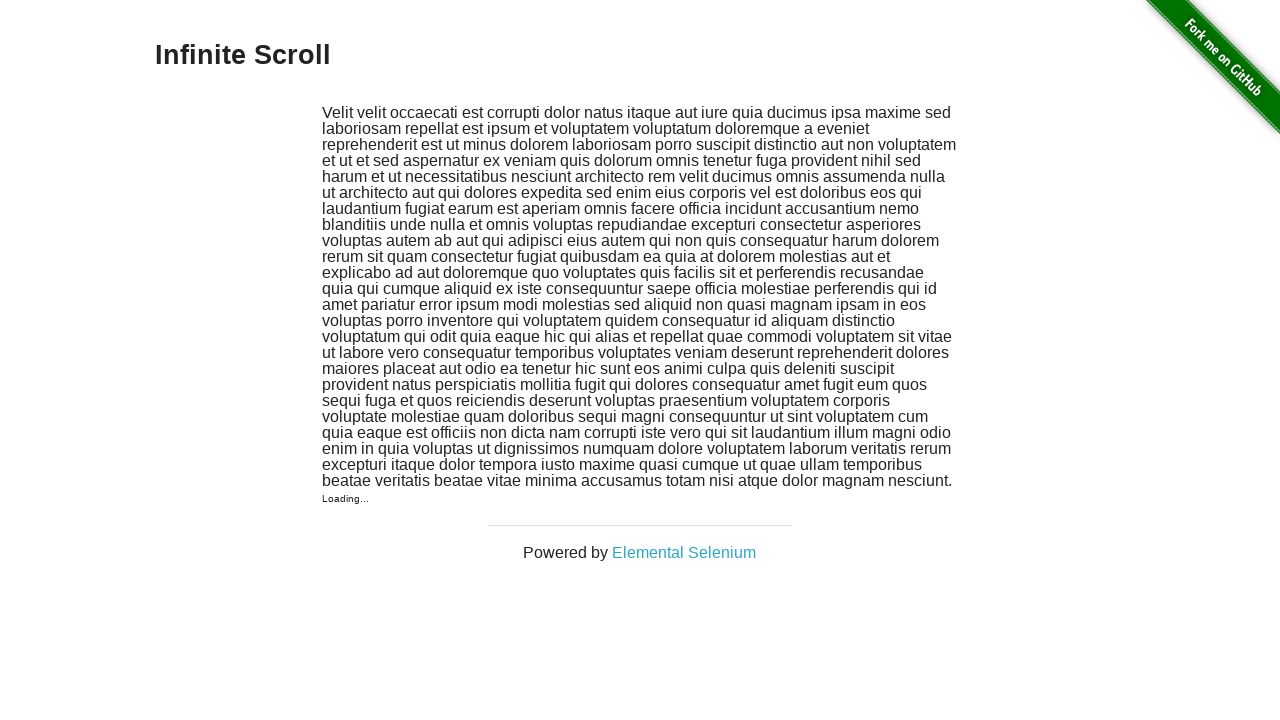

Scrolled to bottom of page (iteration 1)
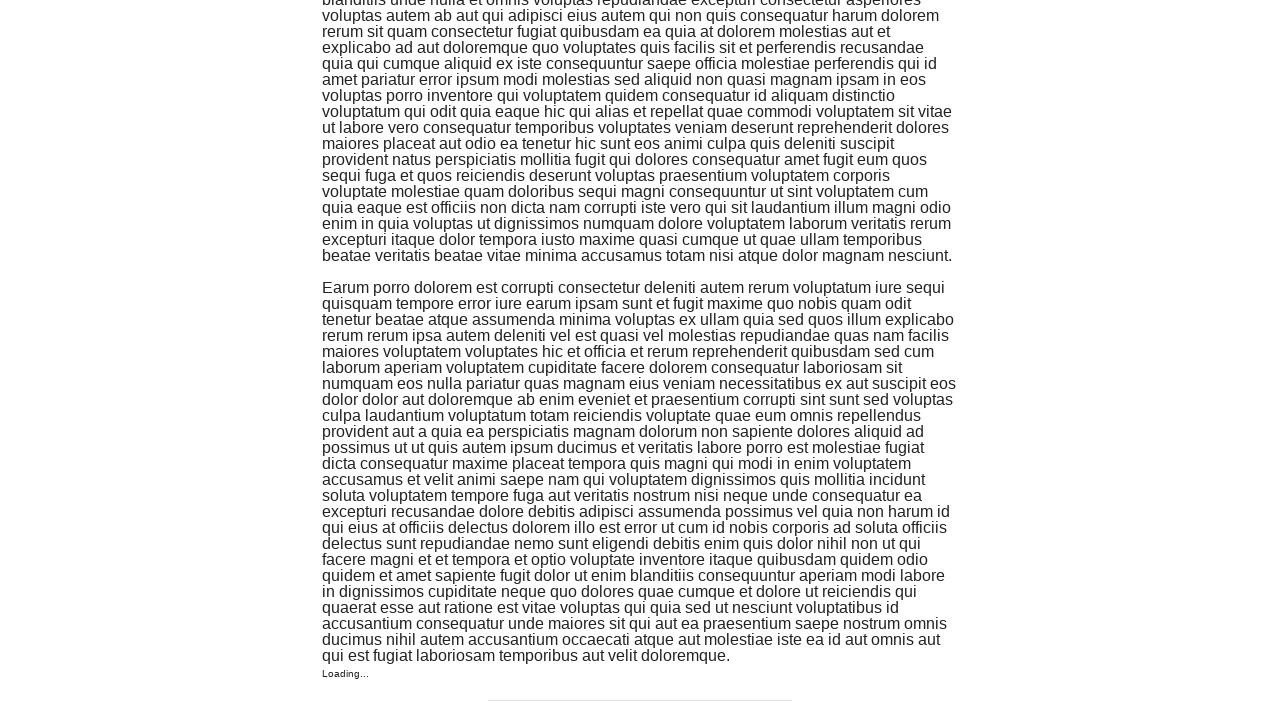

Waited for new content to be added to the page
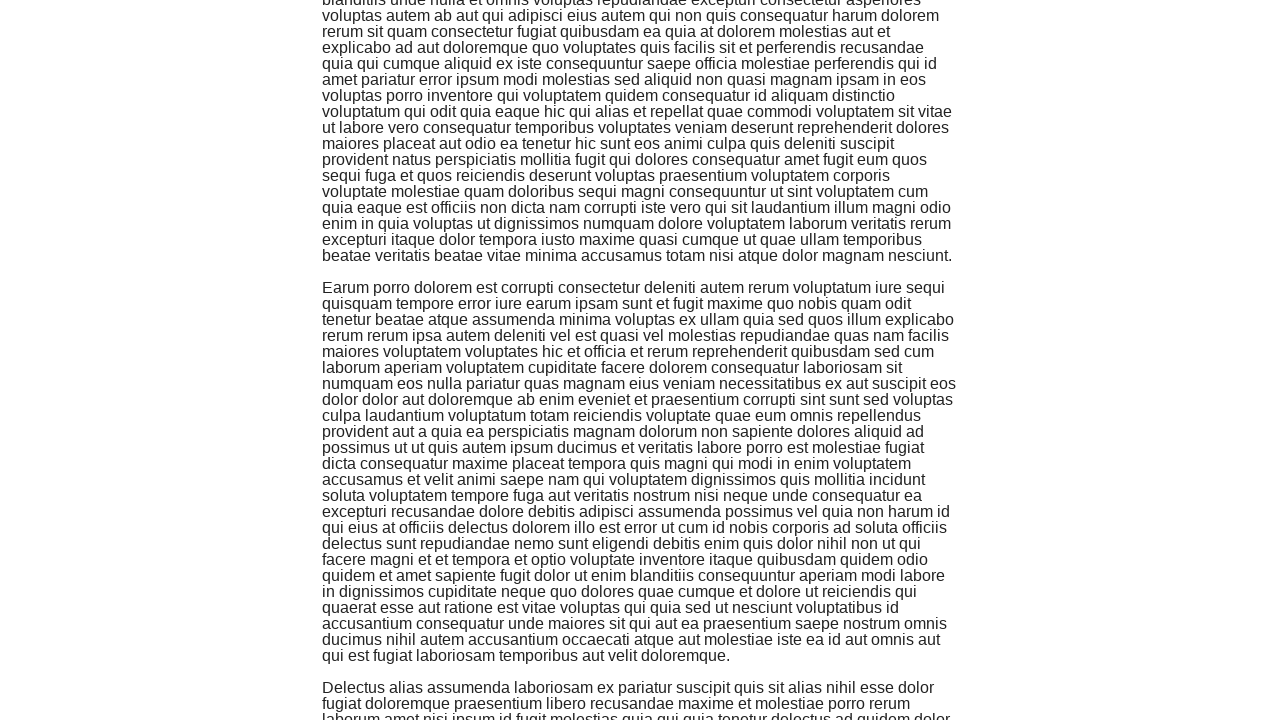

Verified dynamically added content item 1 is visible
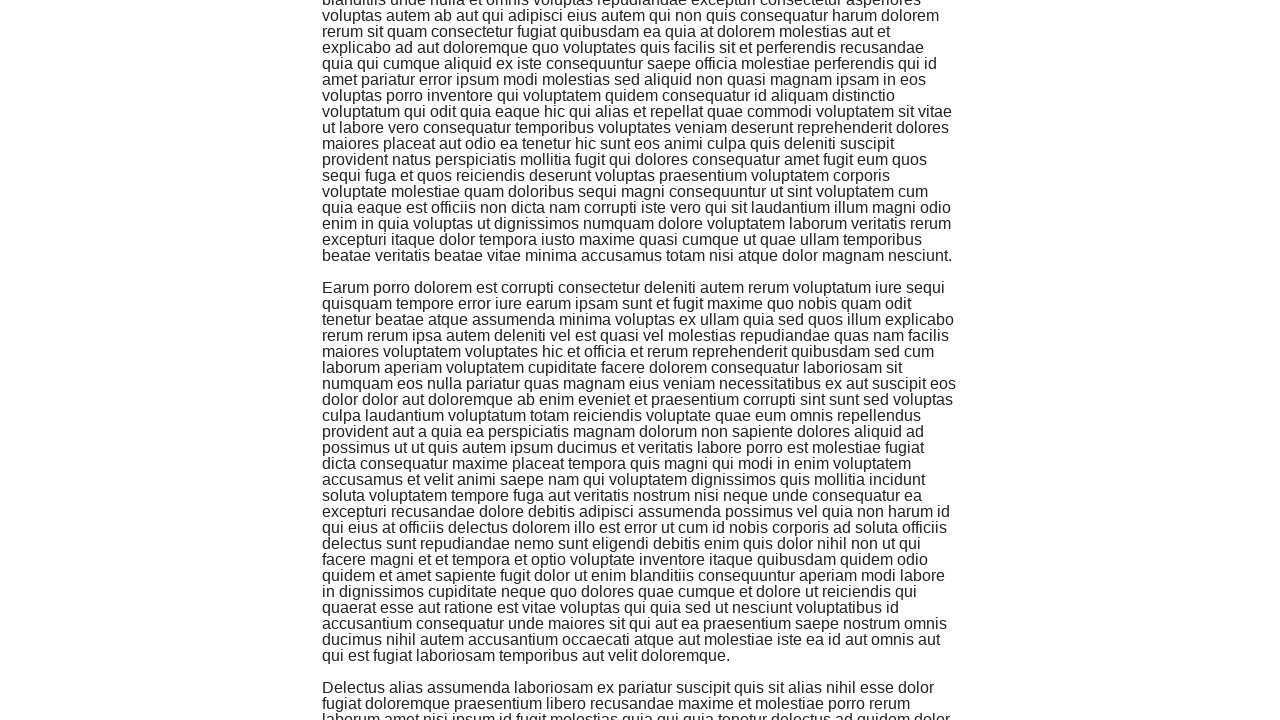

Verified dynamically added content item 2 is visible
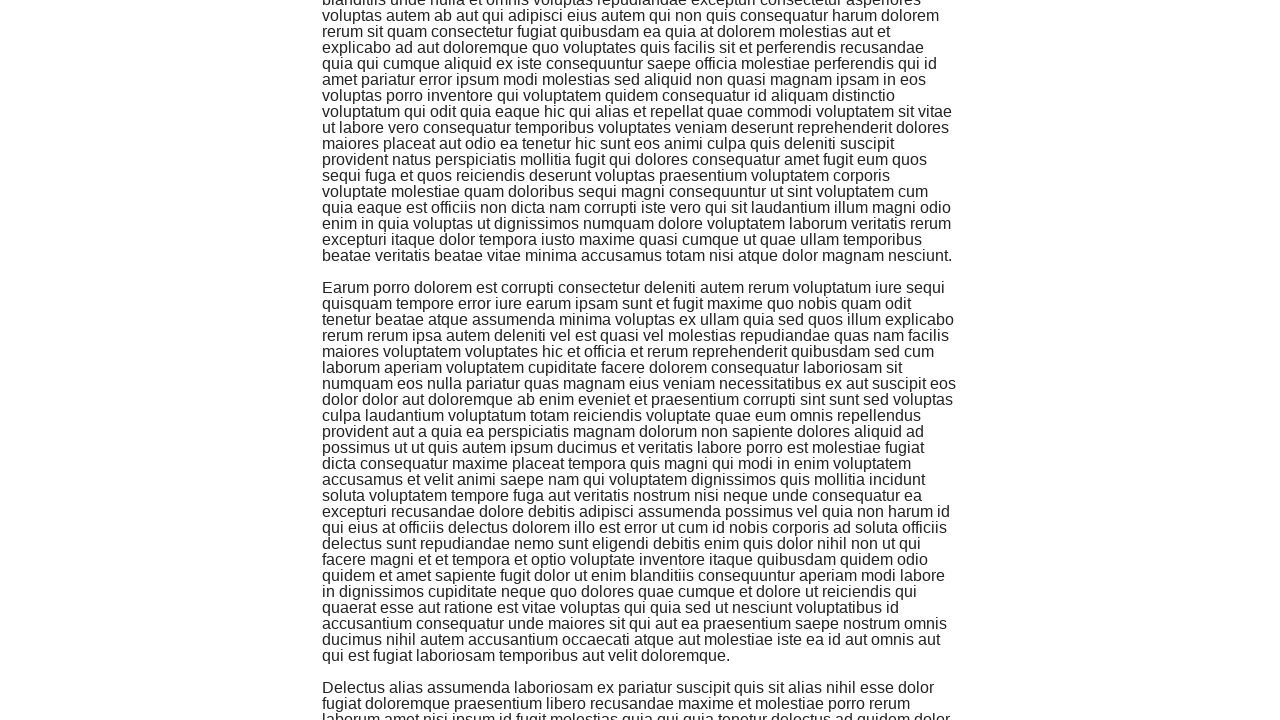

Verified dynamically added content item 3 is visible
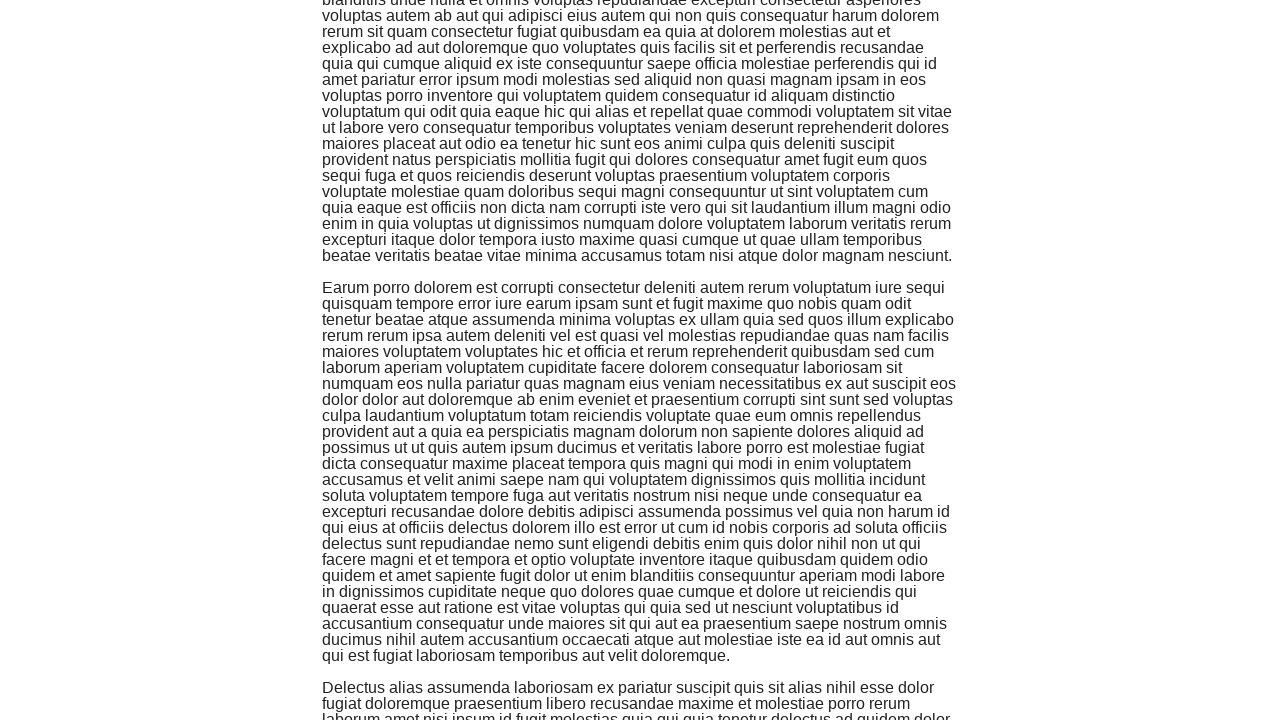

Scrolled to bottom of page (iteration 2)
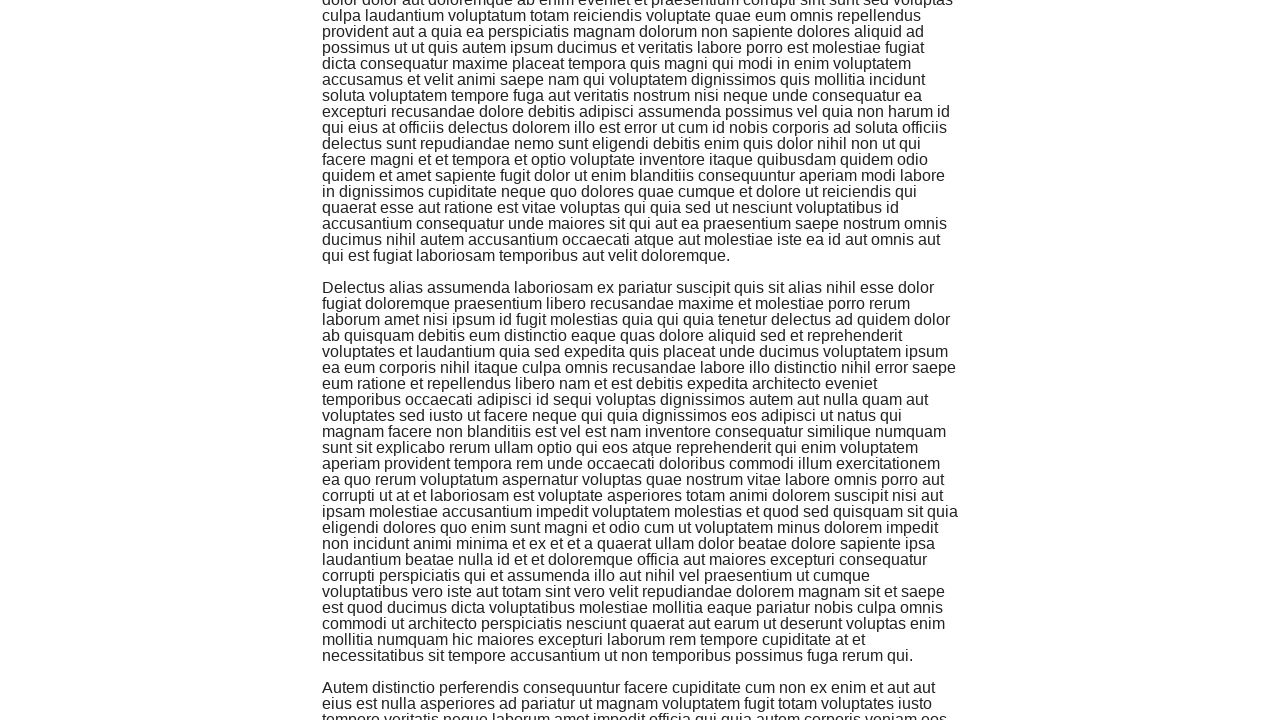

Waited for new content to be added to the page
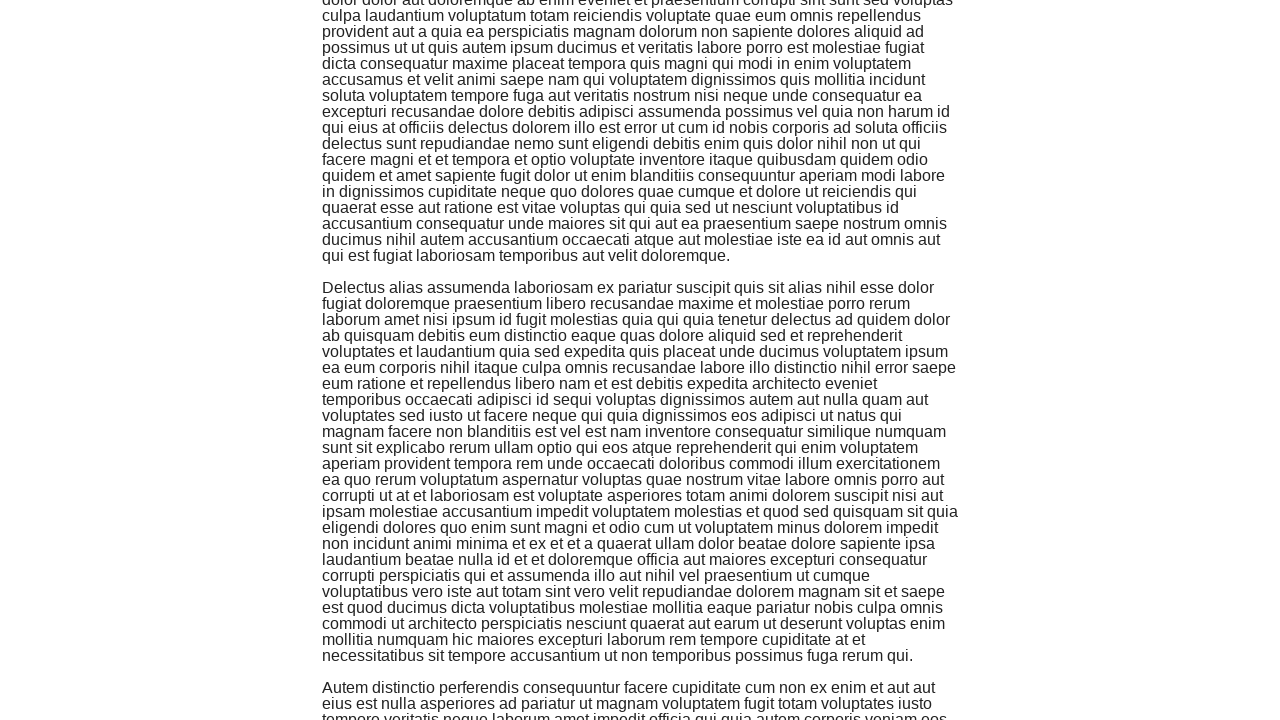

Verified dynamically added content item 1 is visible
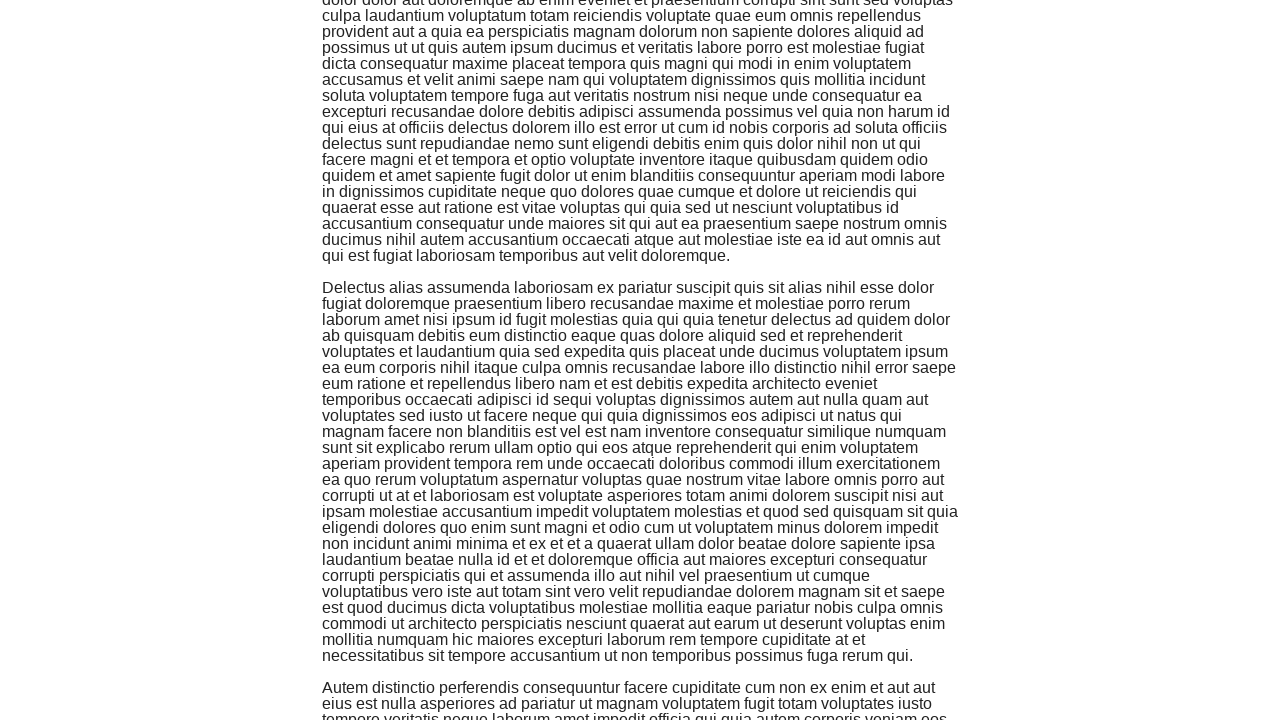

Verified dynamically added content item 2 is visible
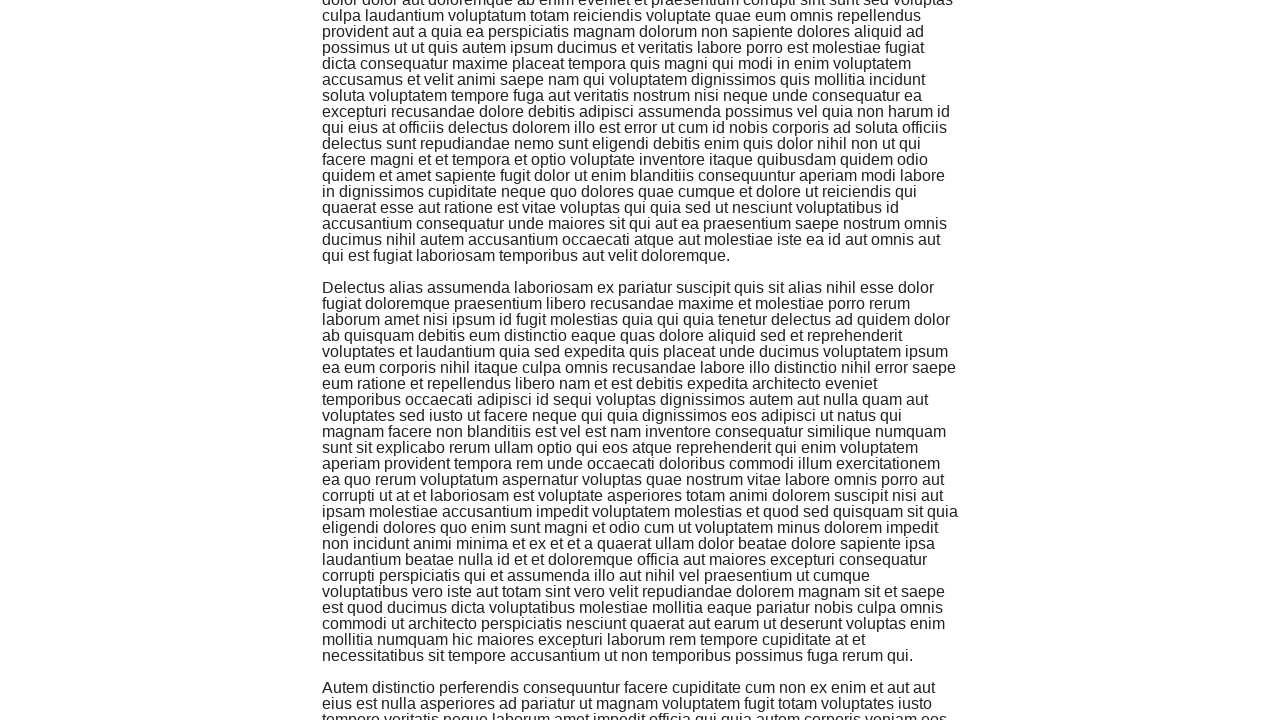

Verified dynamically added content item 3 is visible
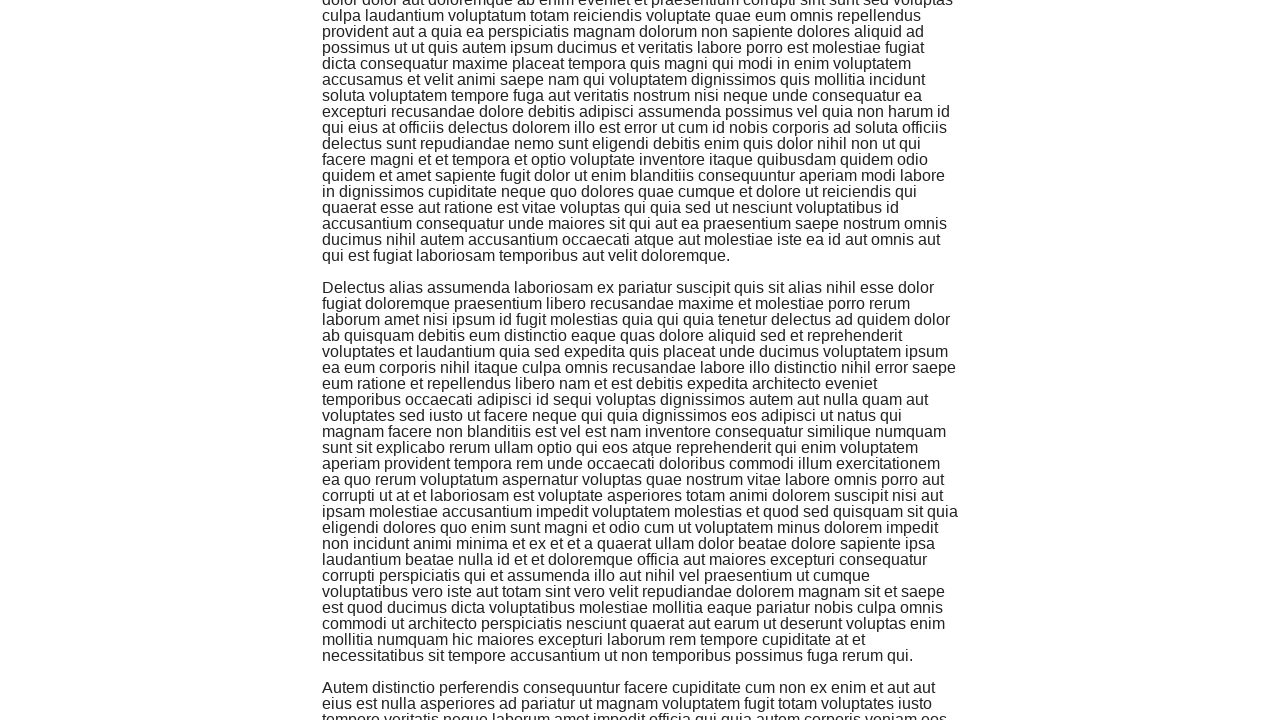

Scrolled to bottom of page (iteration 3)
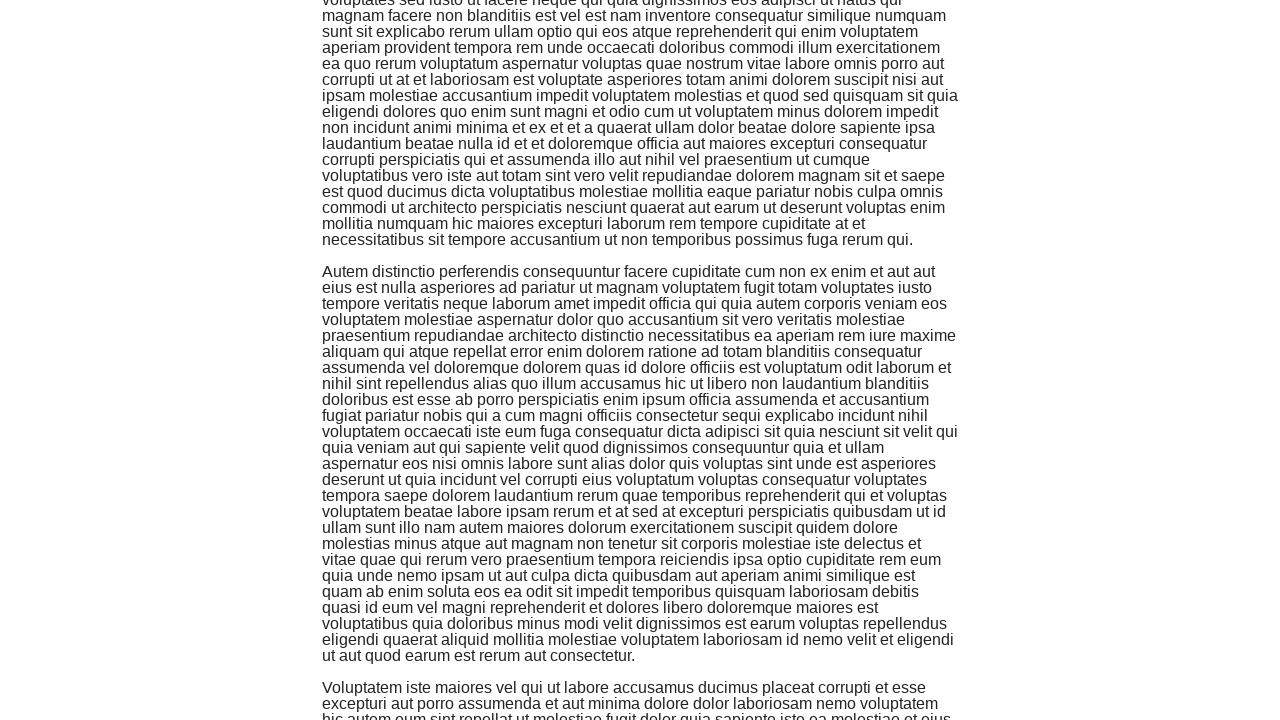

Waited for new content to be added to the page
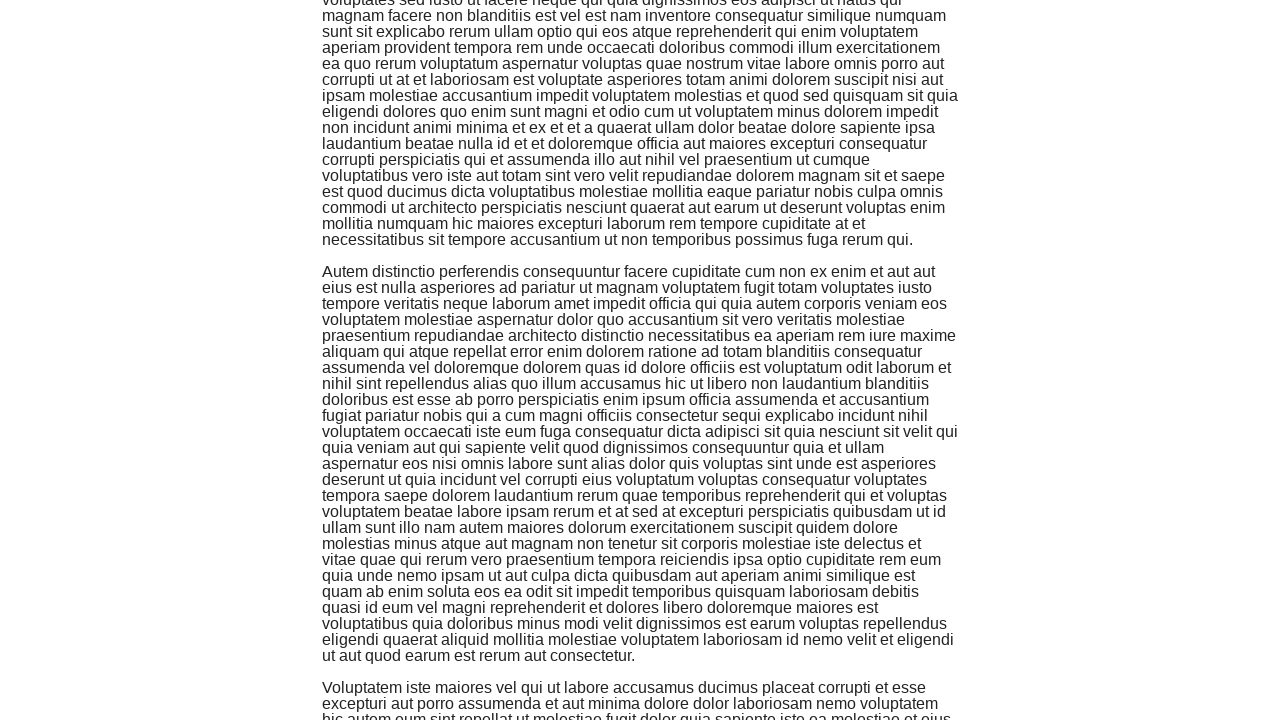

Verified dynamically added content item 1 is visible
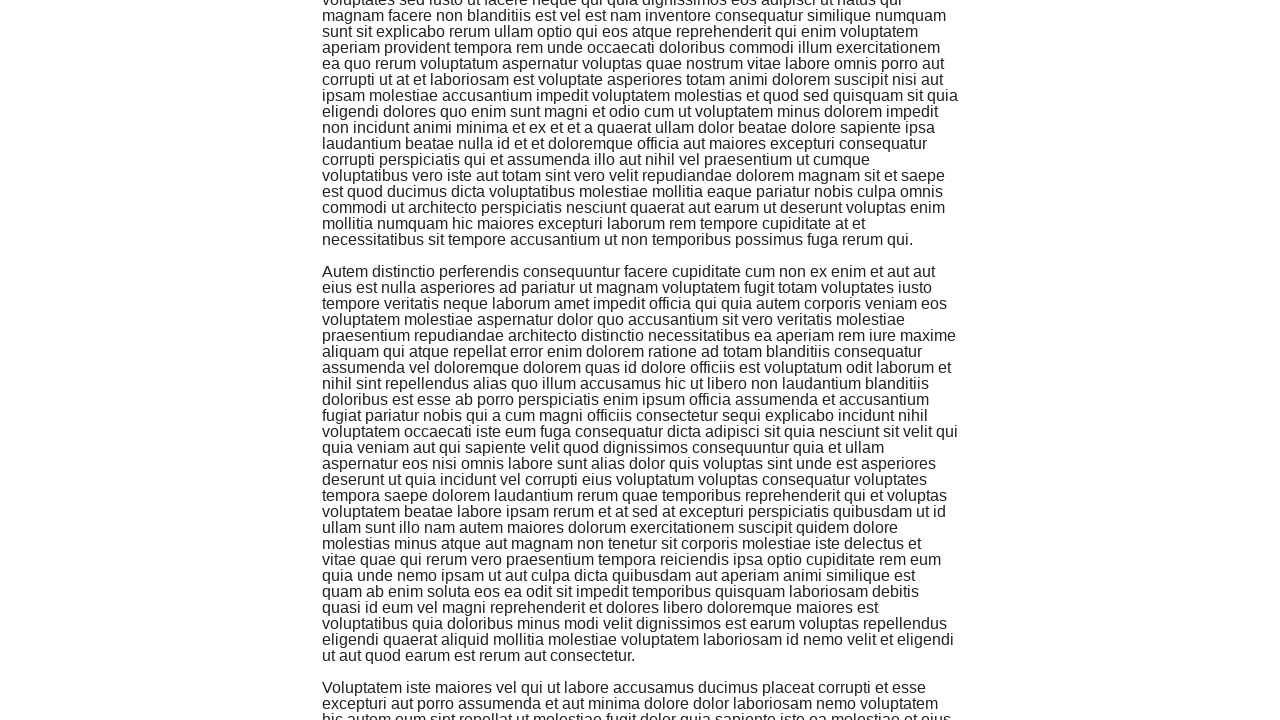

Verified dynamically added content item 2 is visible
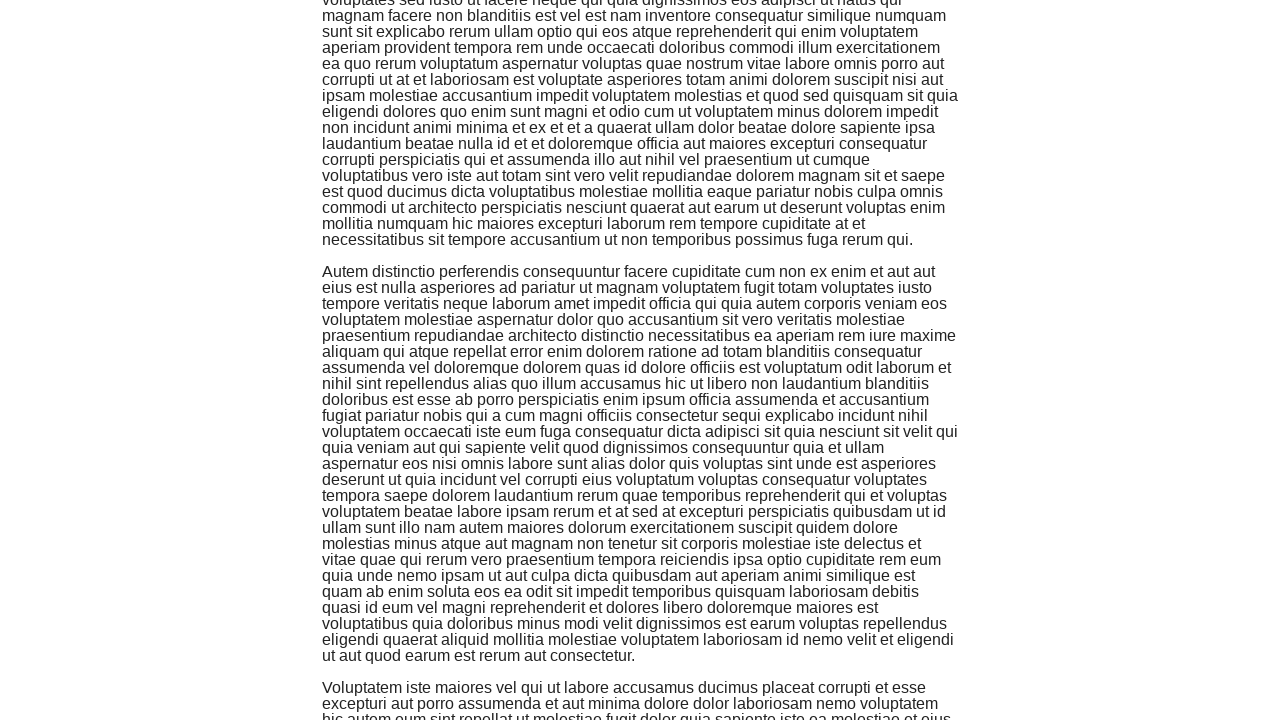

Verified dynamically added content item 3 is visible
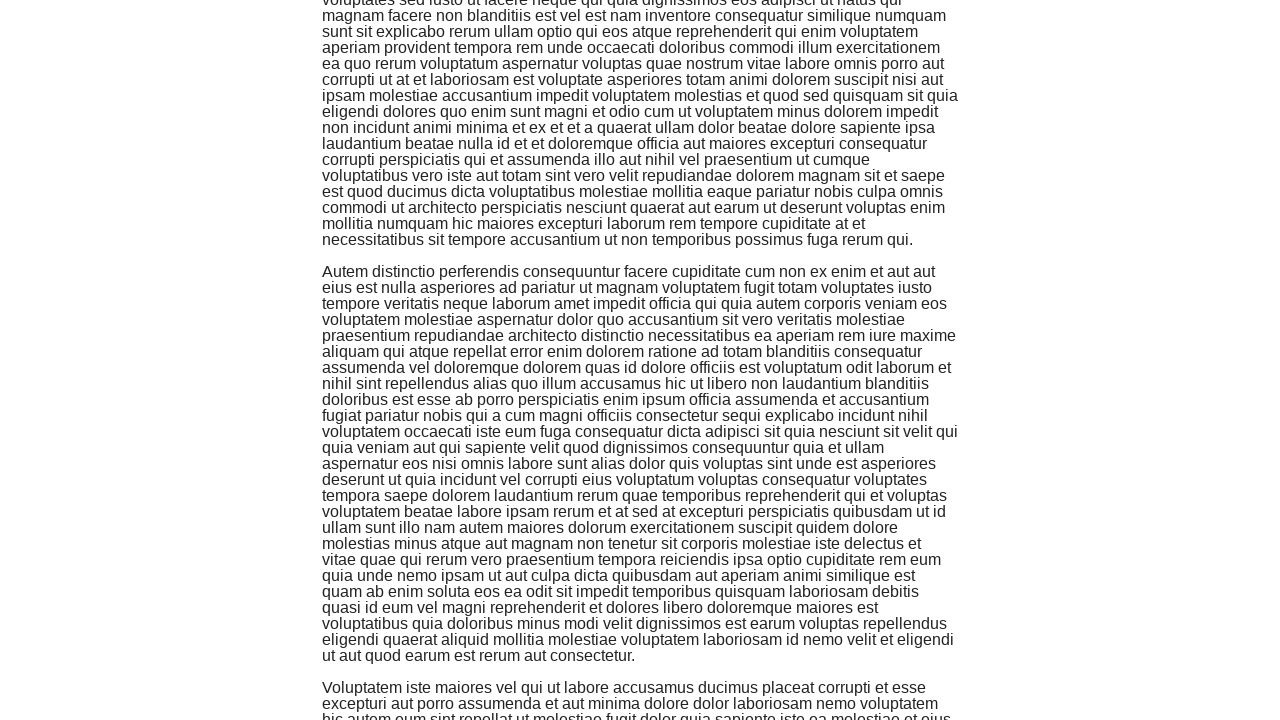

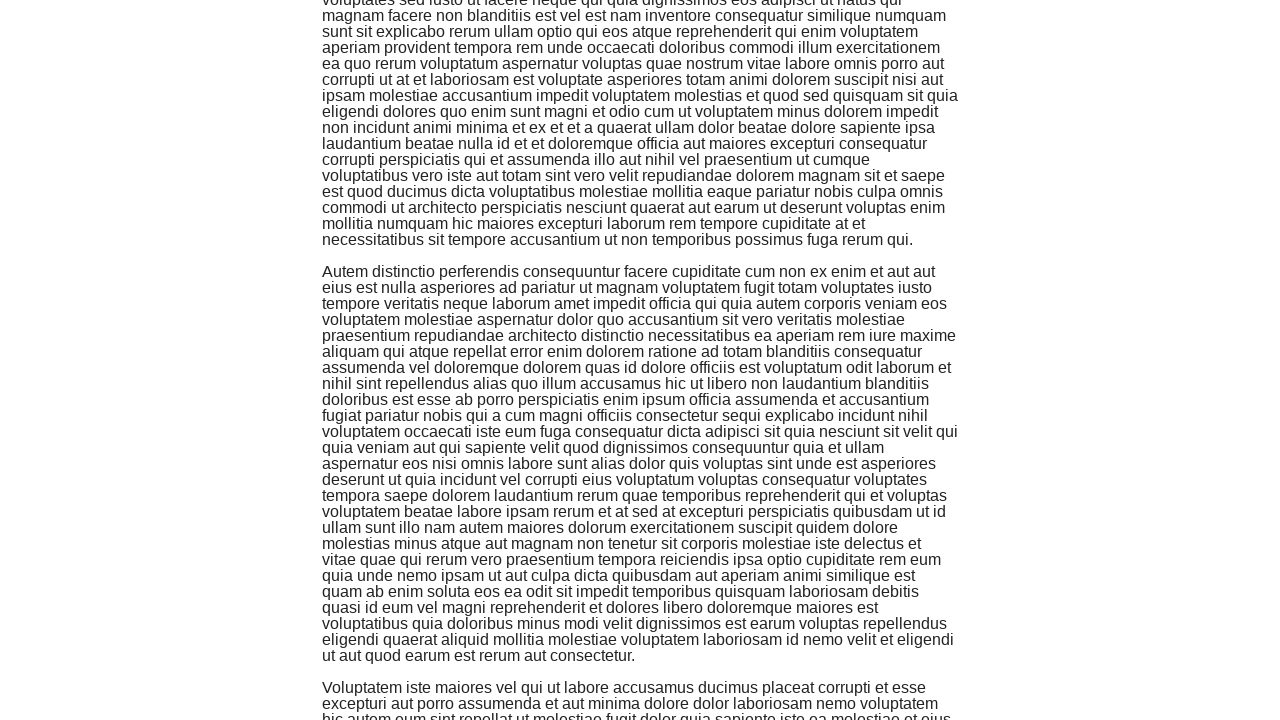